Tests filtering to display all items after applying other filters

Starting URL: https://demo.playwright.dev/todomvc

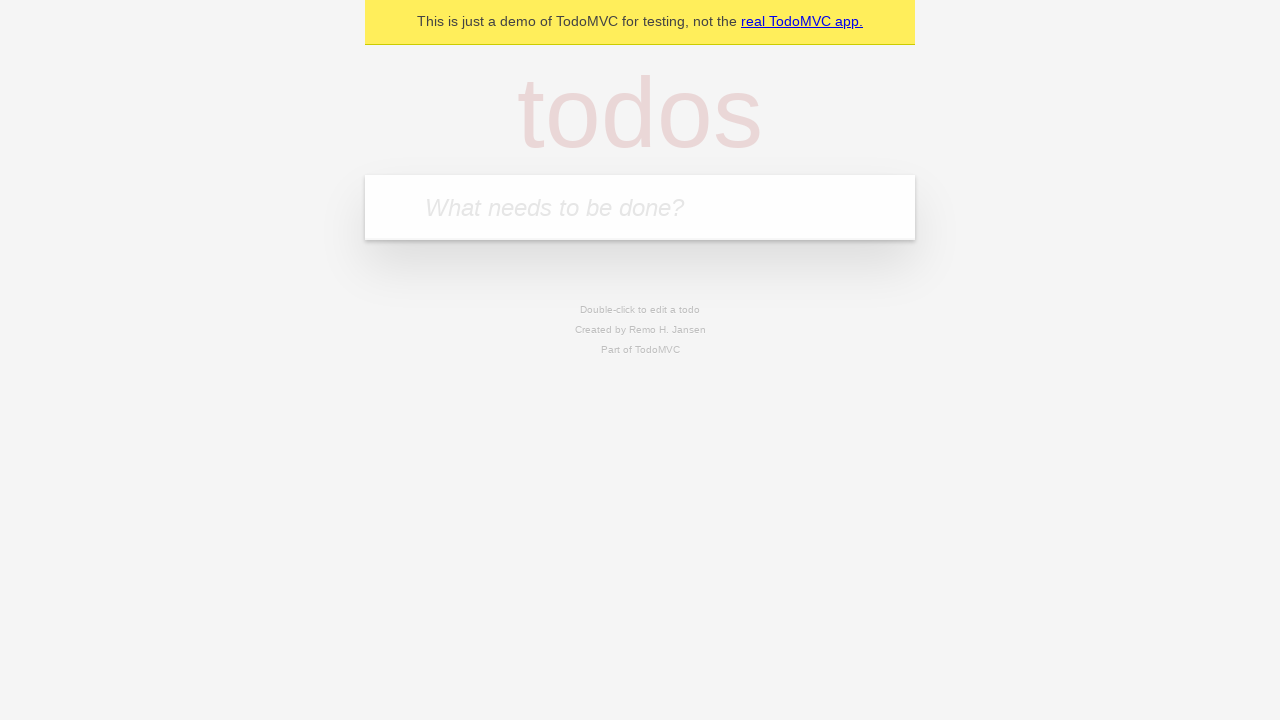

Filled new todo field with 'buy some cheese' on .new-todo
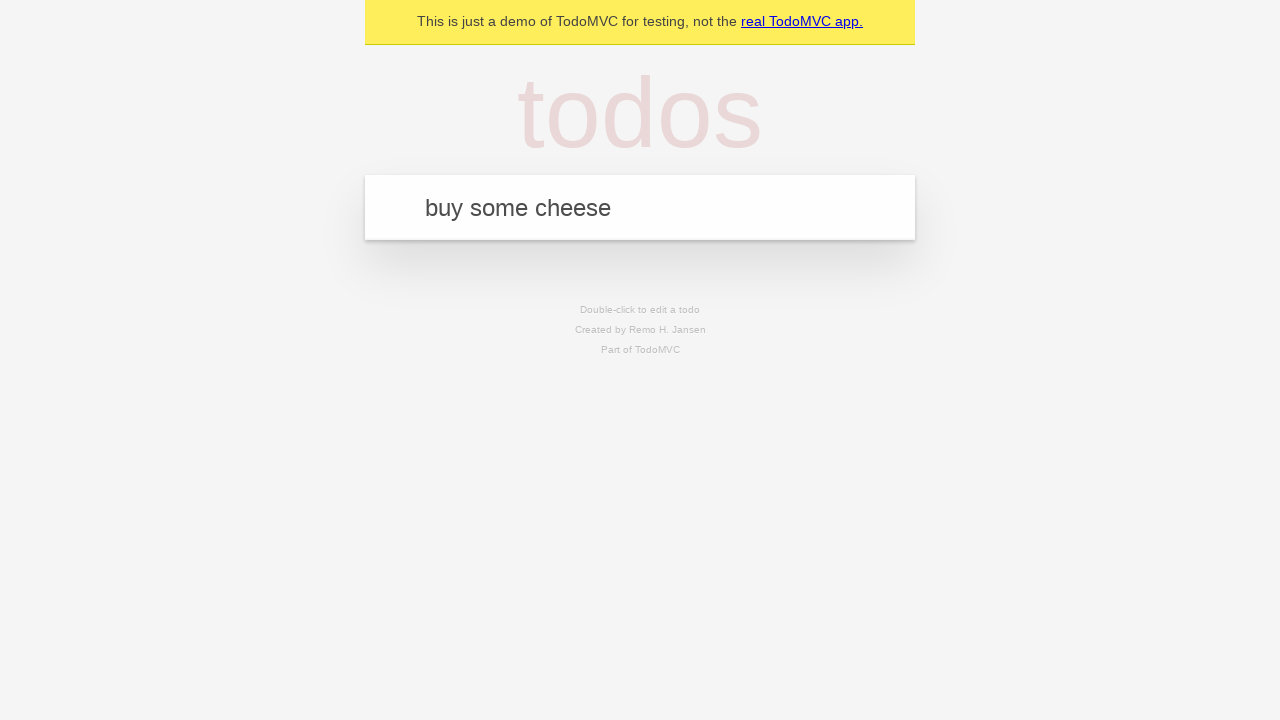

Pressed Enter to create first todo on .new-todo
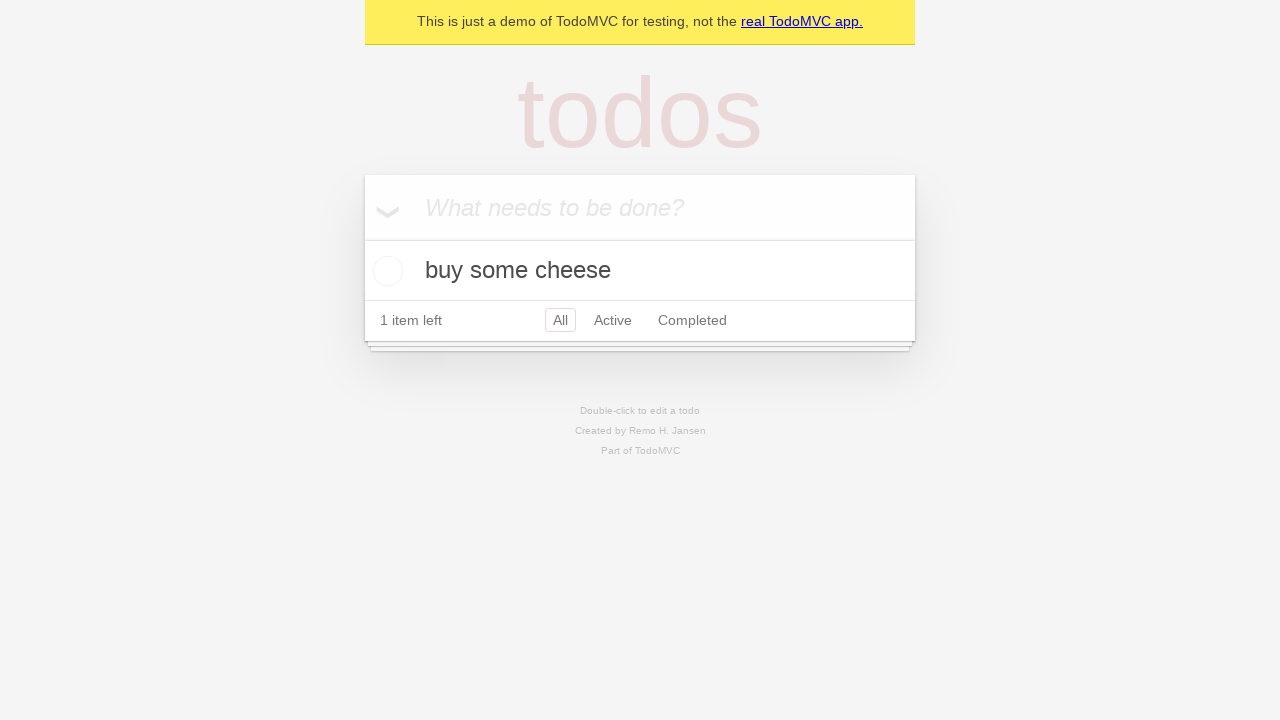

Filled new todo field with 'feed the cat' on .new-todo
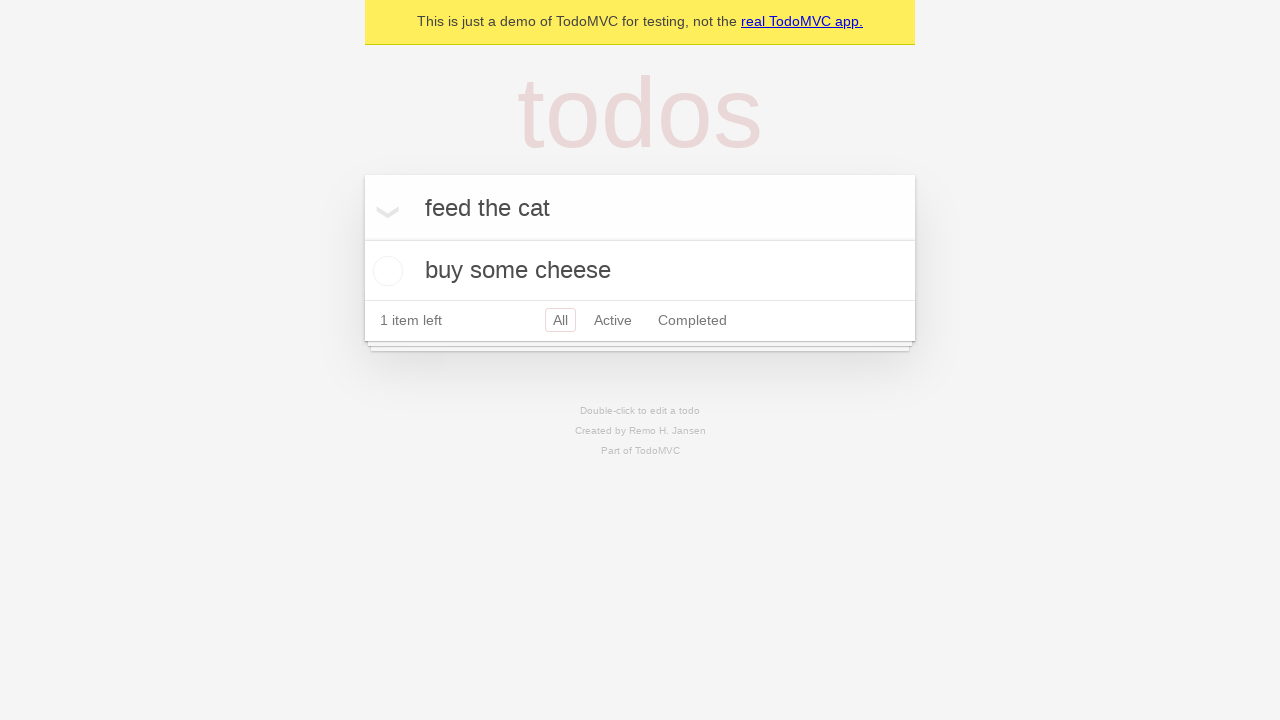

Pressed Enter to create second todo on .new-todo
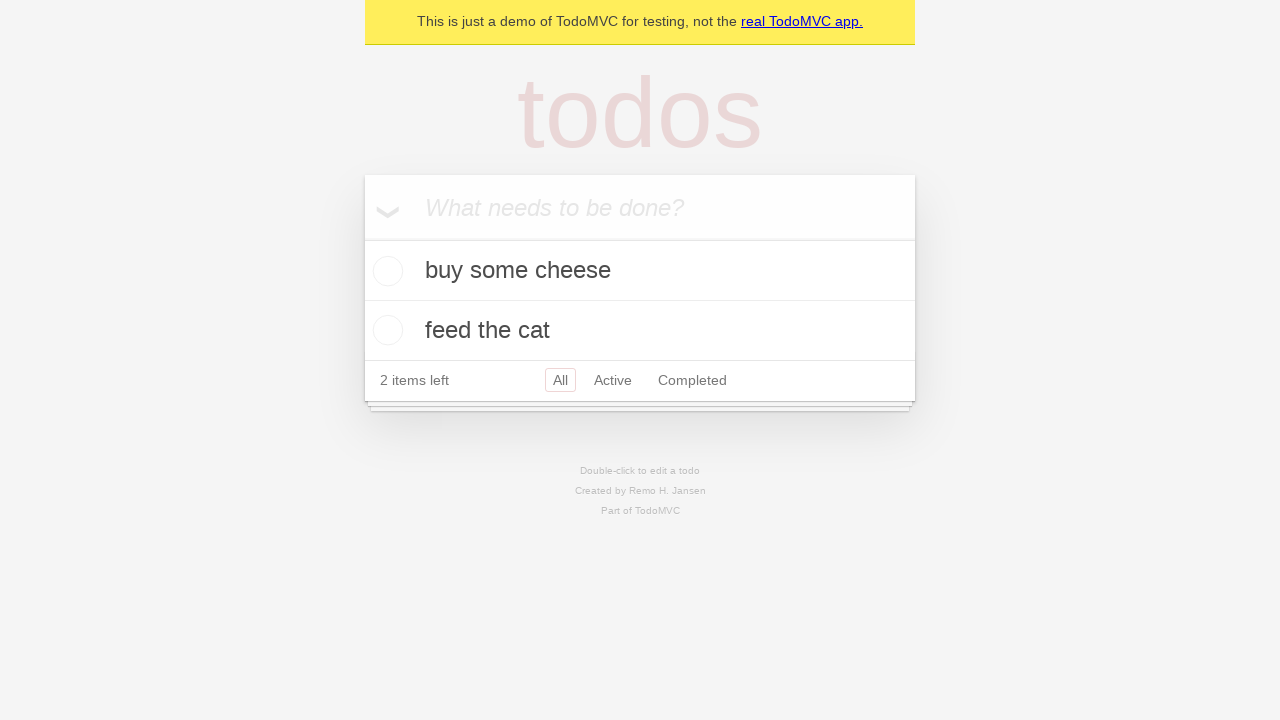

Filled new todo field with 'book a doctors appointment' on .new-todo
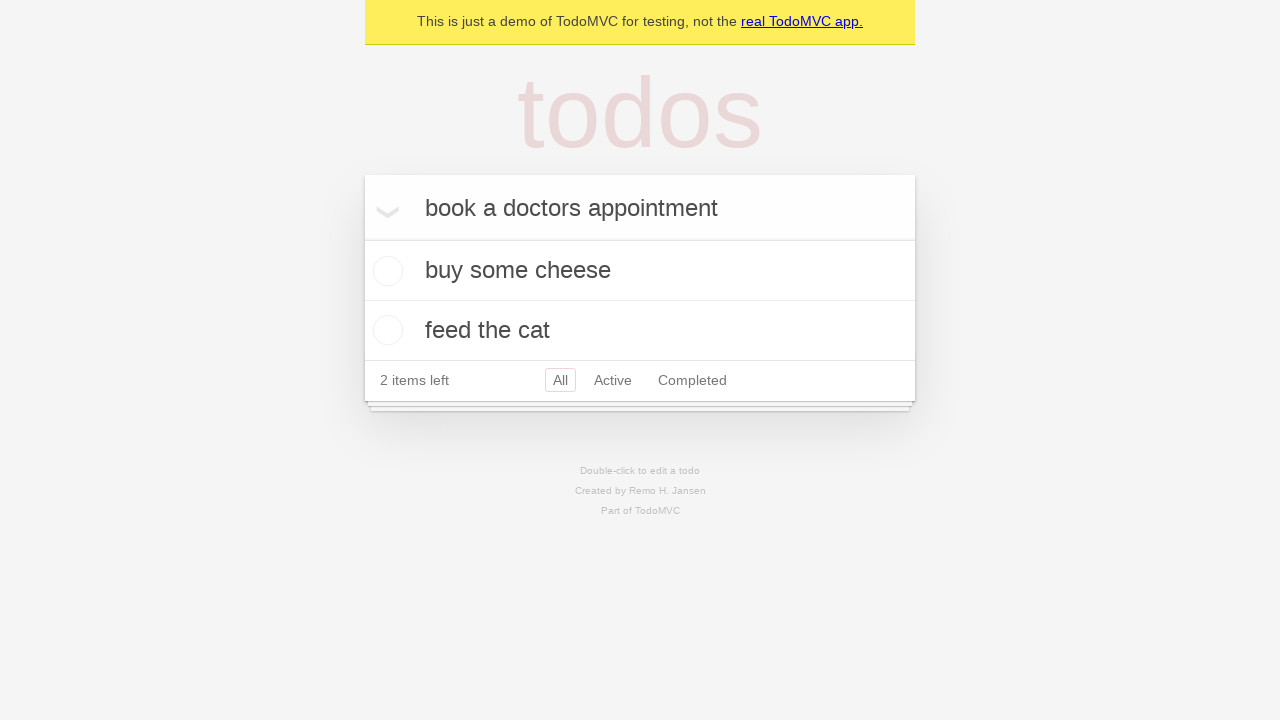

Pressed Enter to create third todo on .new-todo
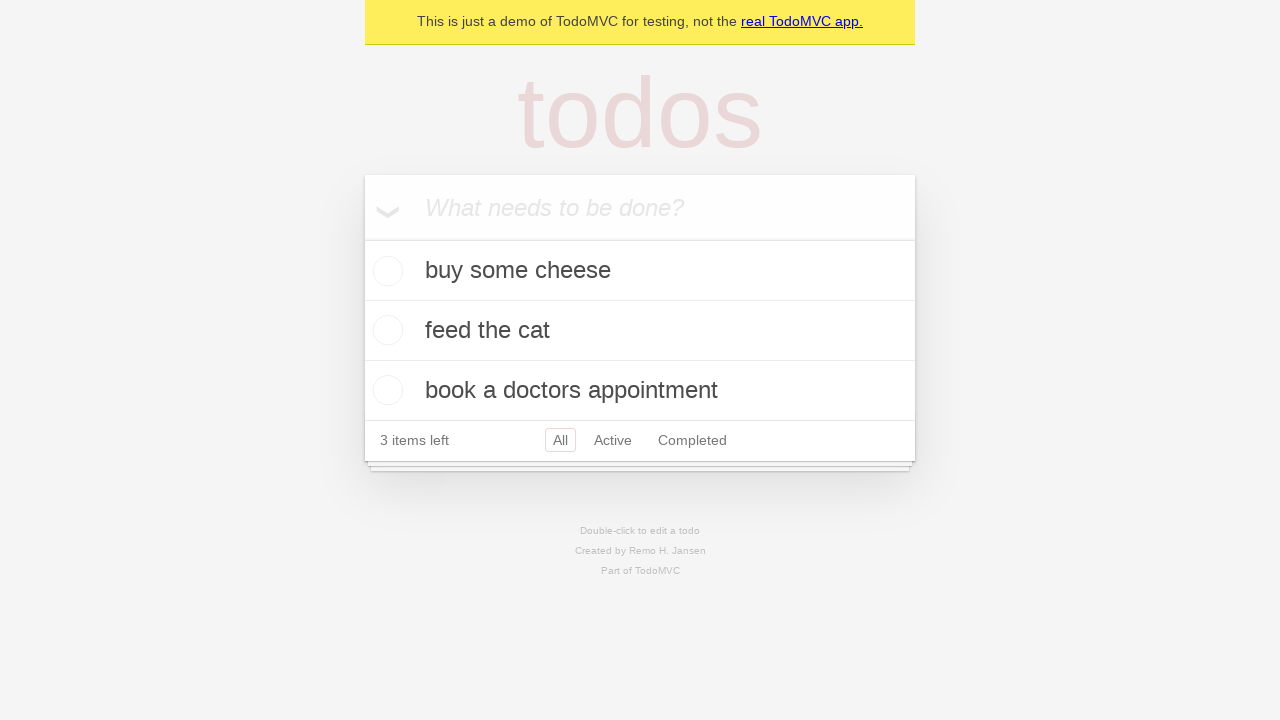

Waited for all three todos to be displayed
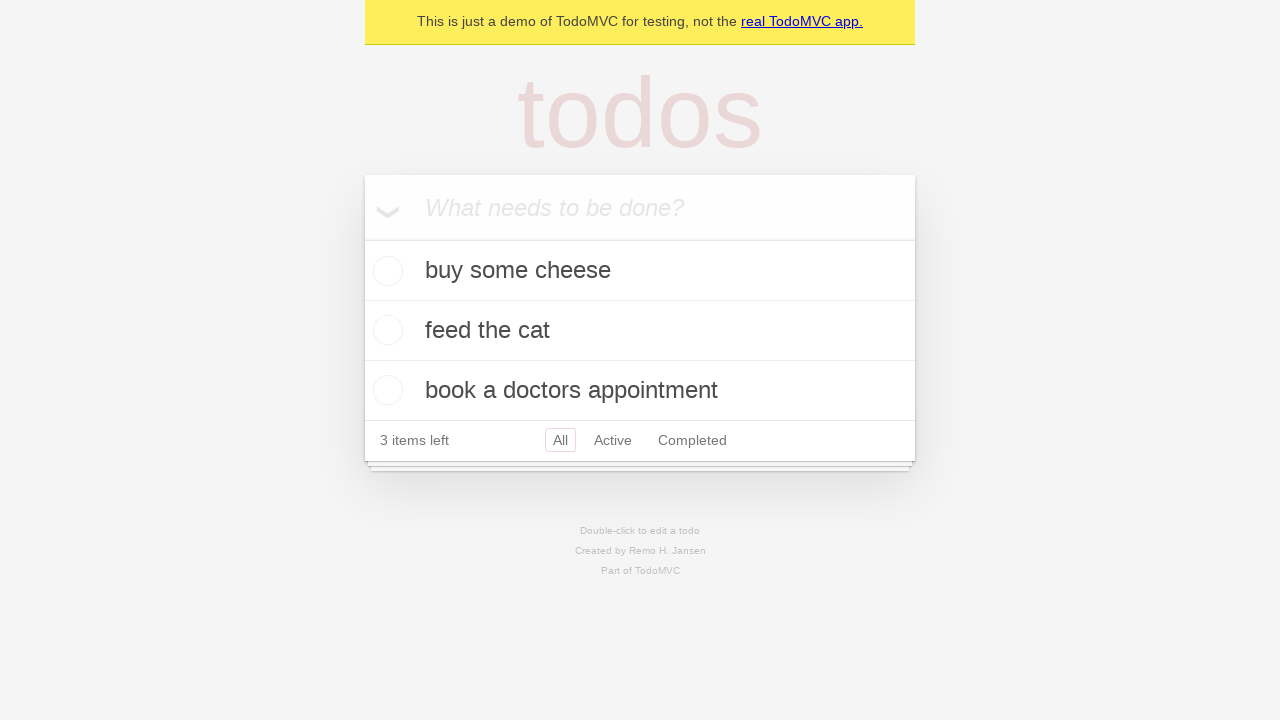

Checked second todo item as completed at (385, 330) on .todo-list li .toggle >> nth=1
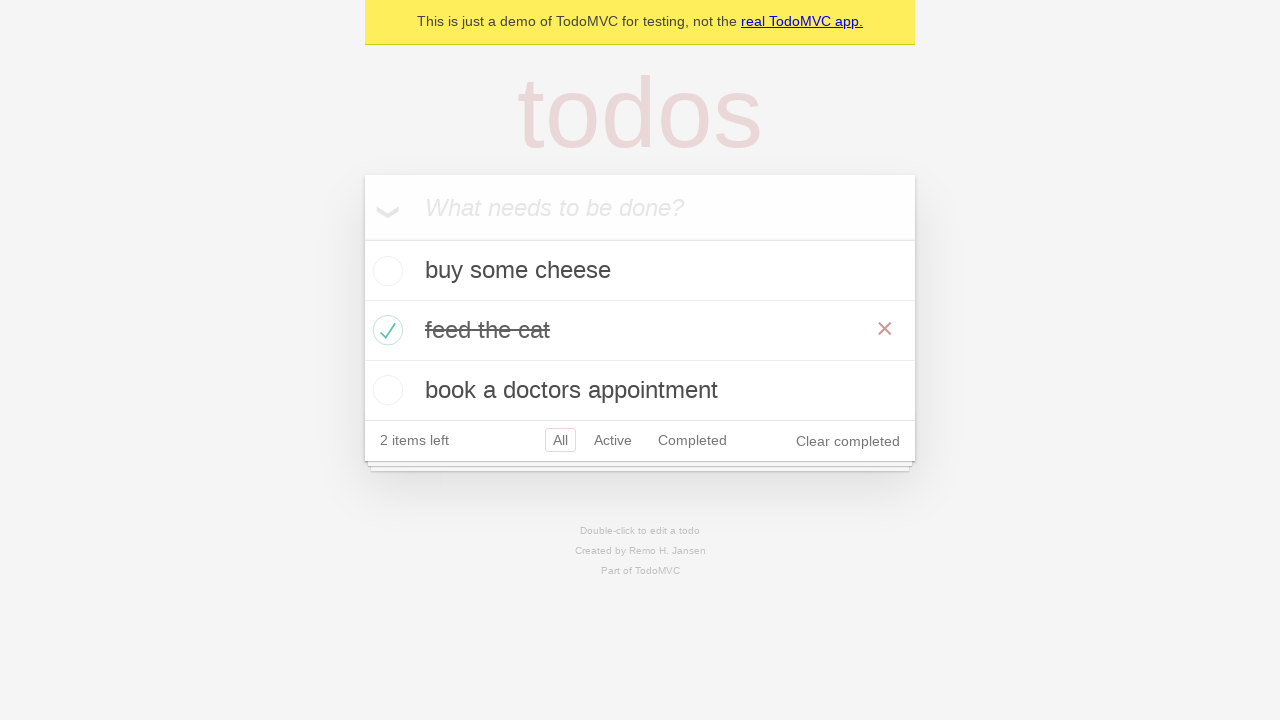

Clicked Active filter to display only active items at (613, 440) on .filters >> text=Active
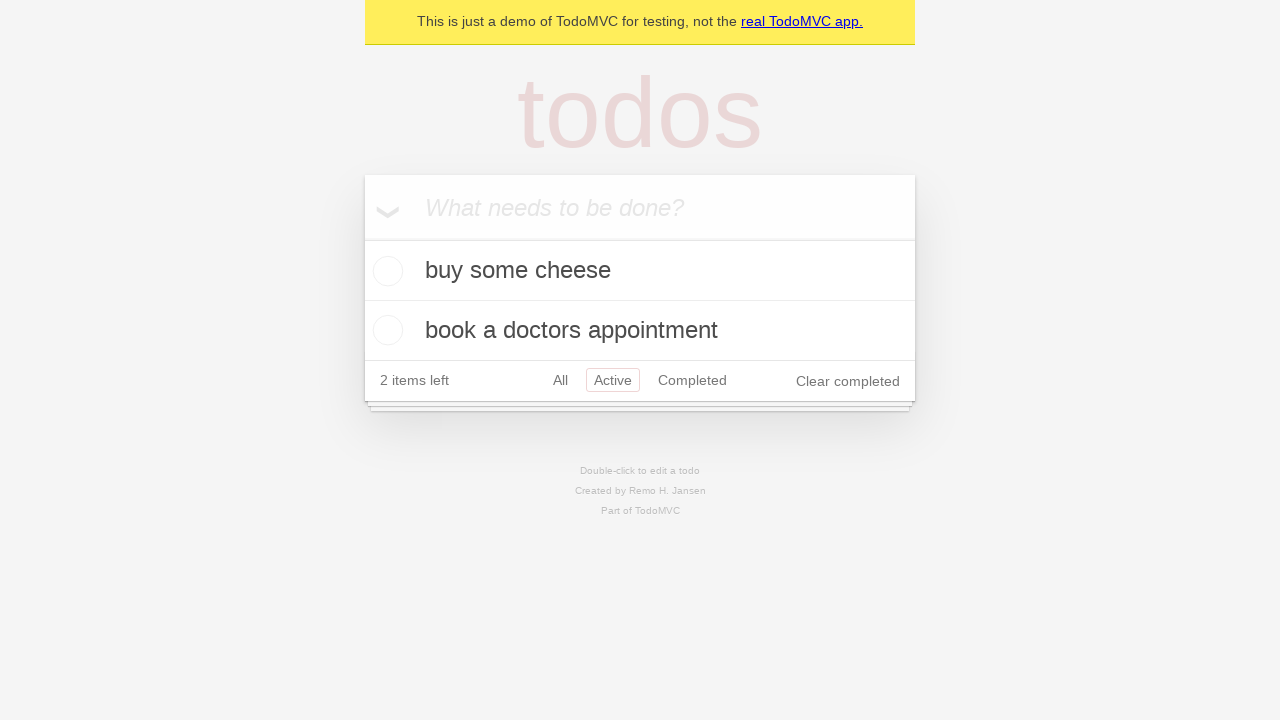

Clicked Completed filter to display only completed items at (692, 380) on .filters >> text=Completed
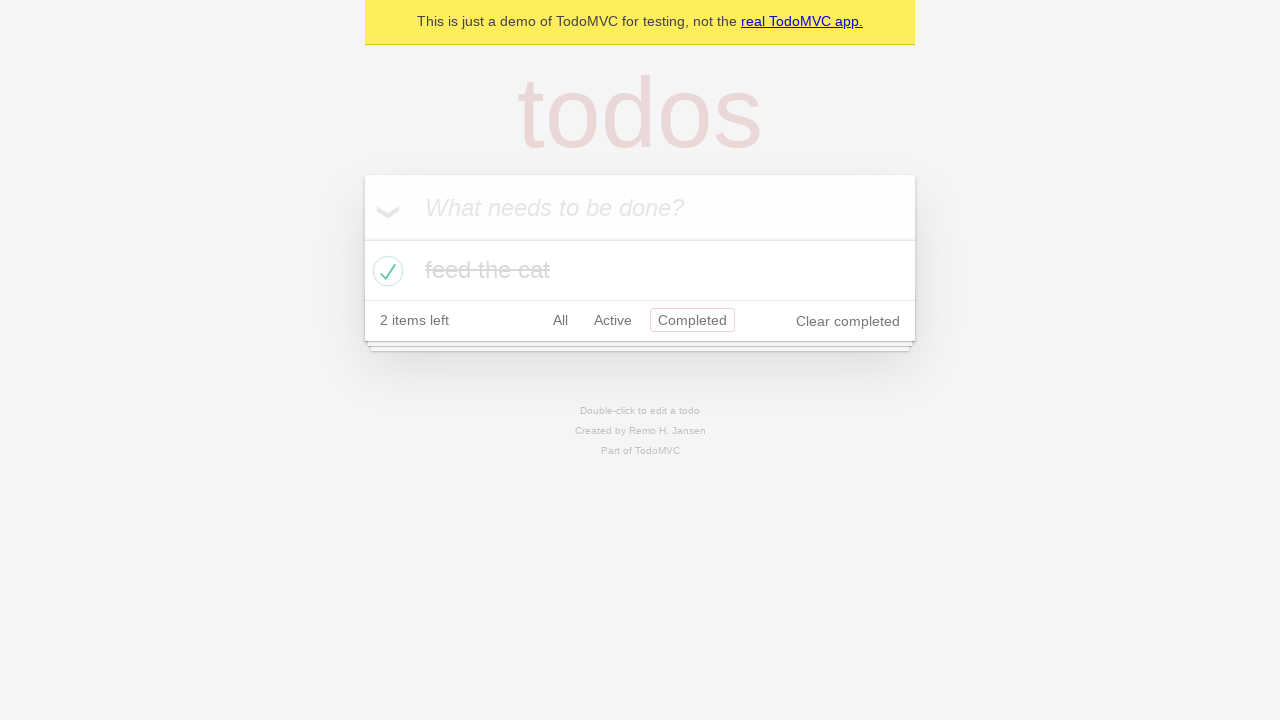

Clicked All filter to display all items at (560, 320) on .filters >> text=All
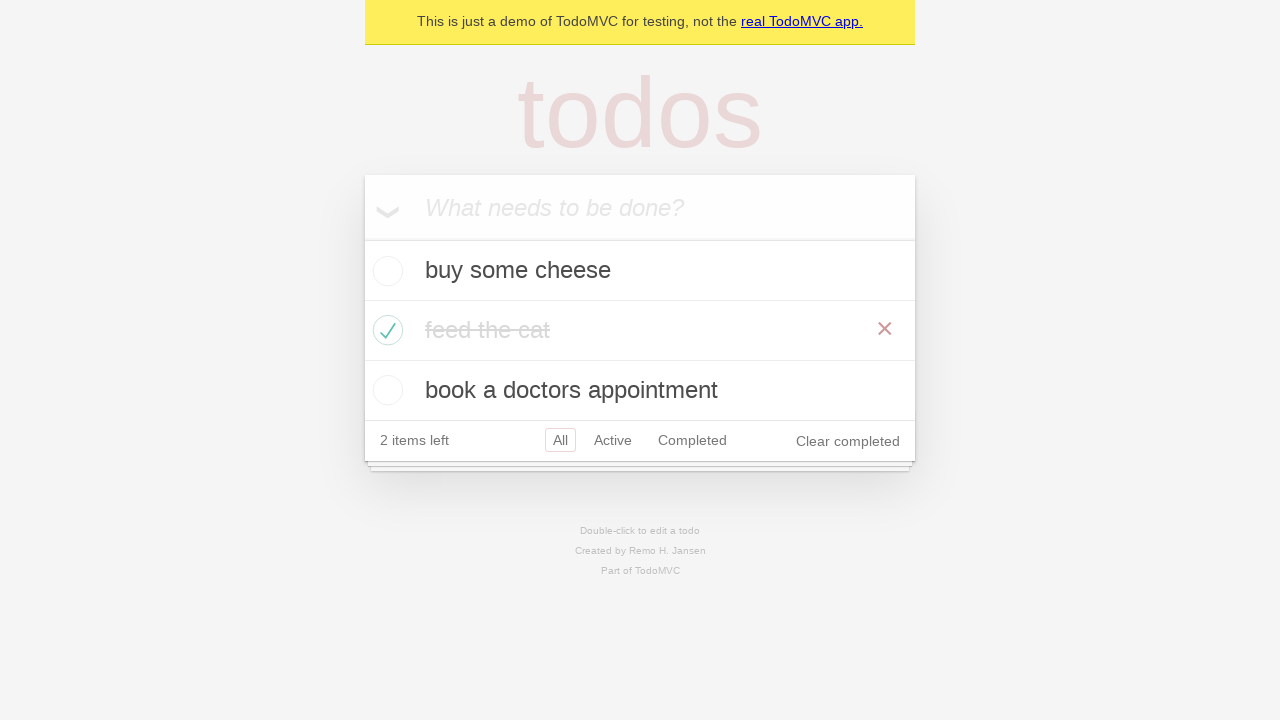

Waited for all three todos to be displayed again after filtering
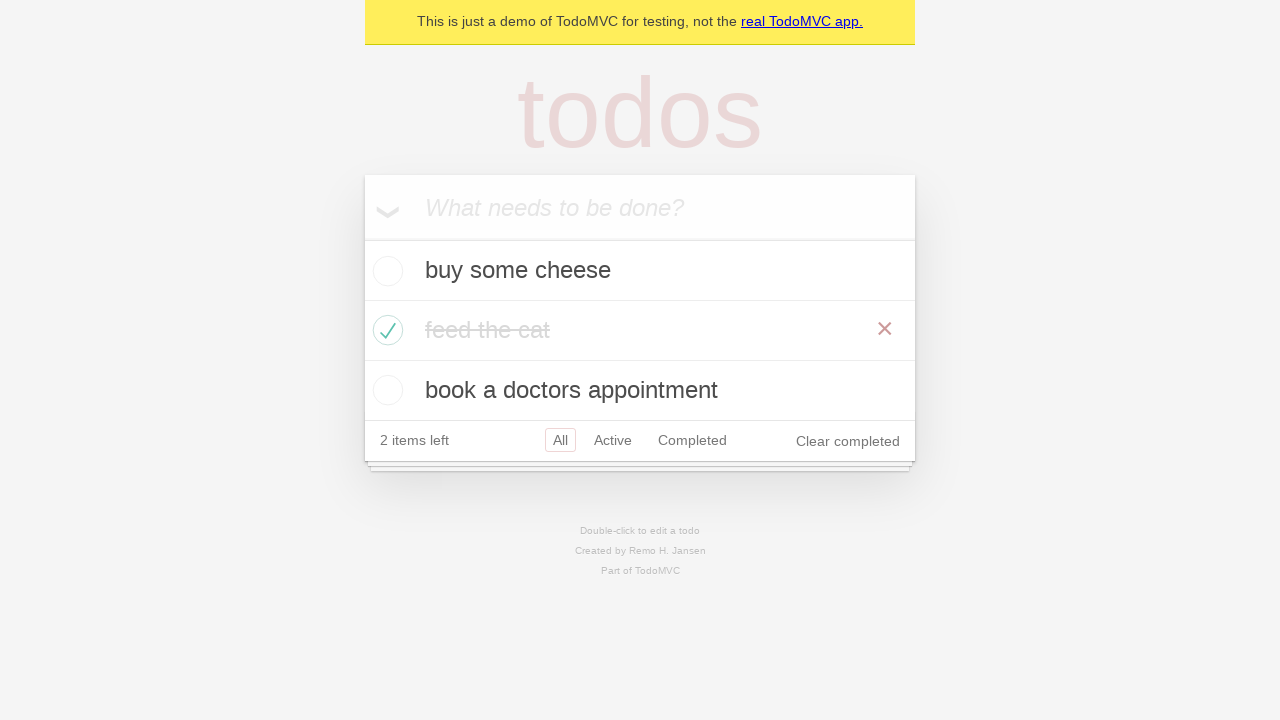

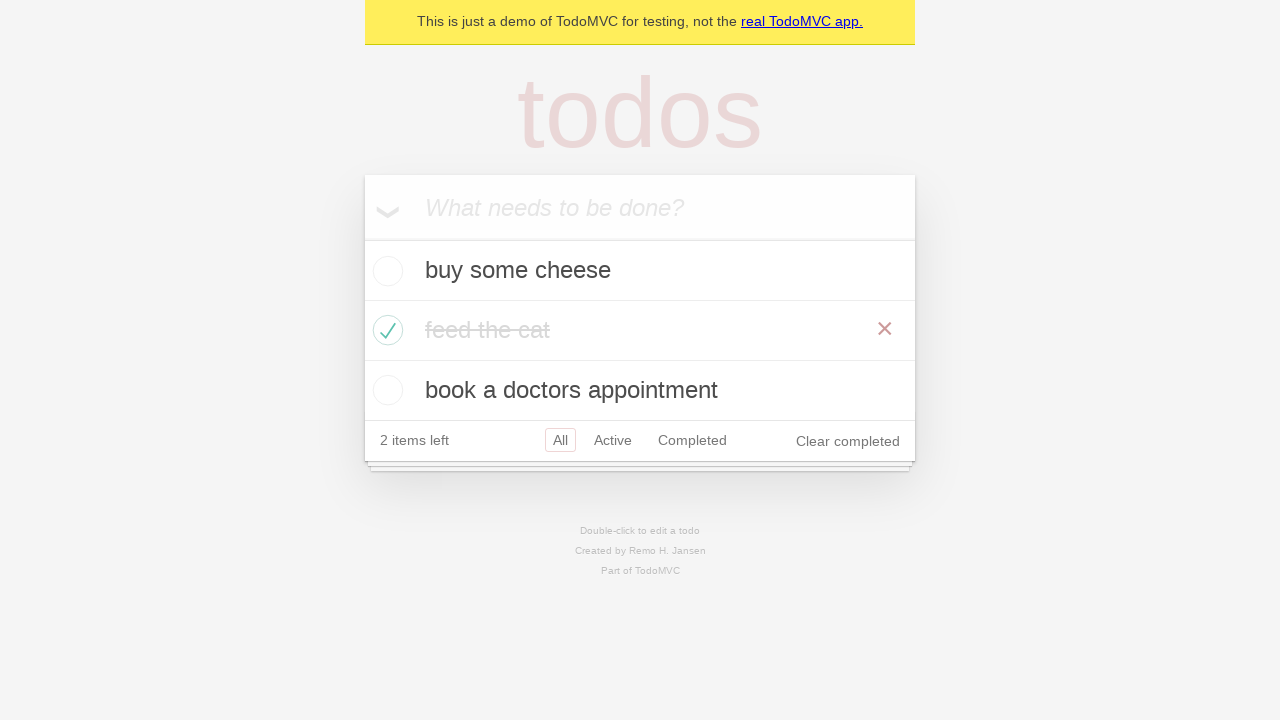